Tests dynamic loading with extended wait time (50 seconds) to ensure message appears

Starting URL: https://automationfc.github.io/dynamic-loading/

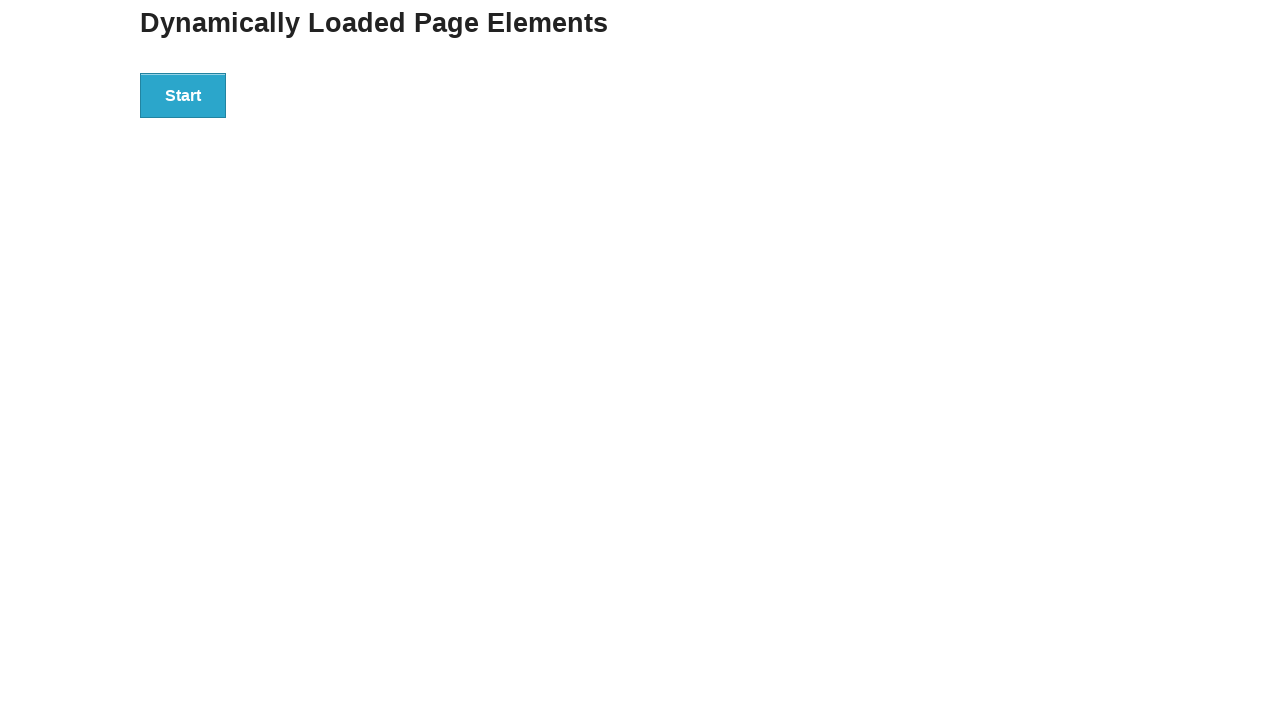

Clicked start button to trigger dynamic loading at (183, 95) on div#start button
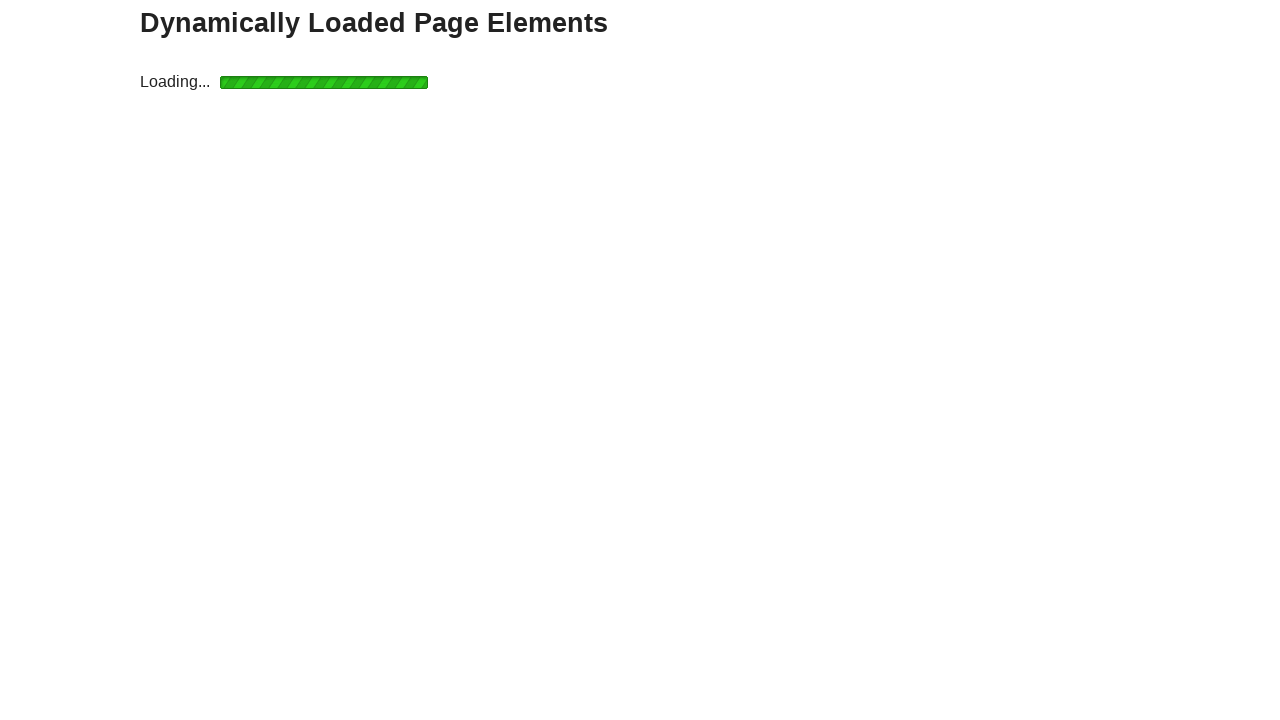

Waited for result message to appear (50 second timeout)
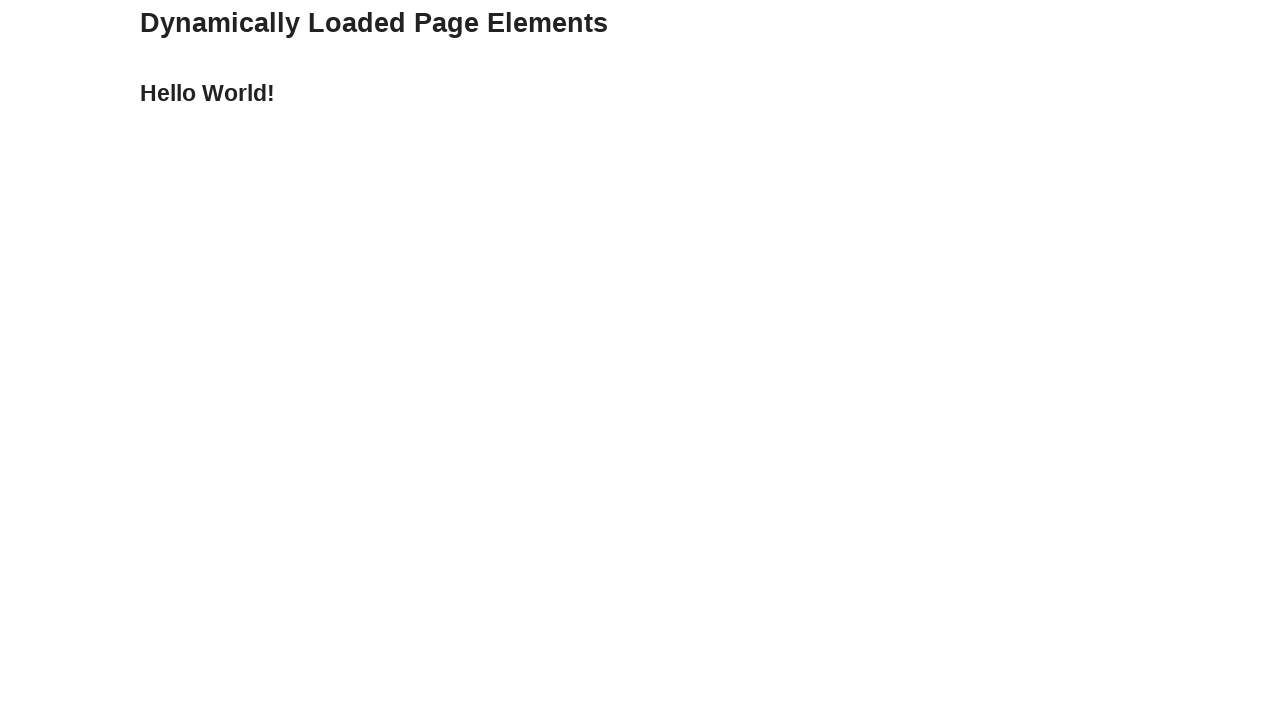

Verified result message is visible
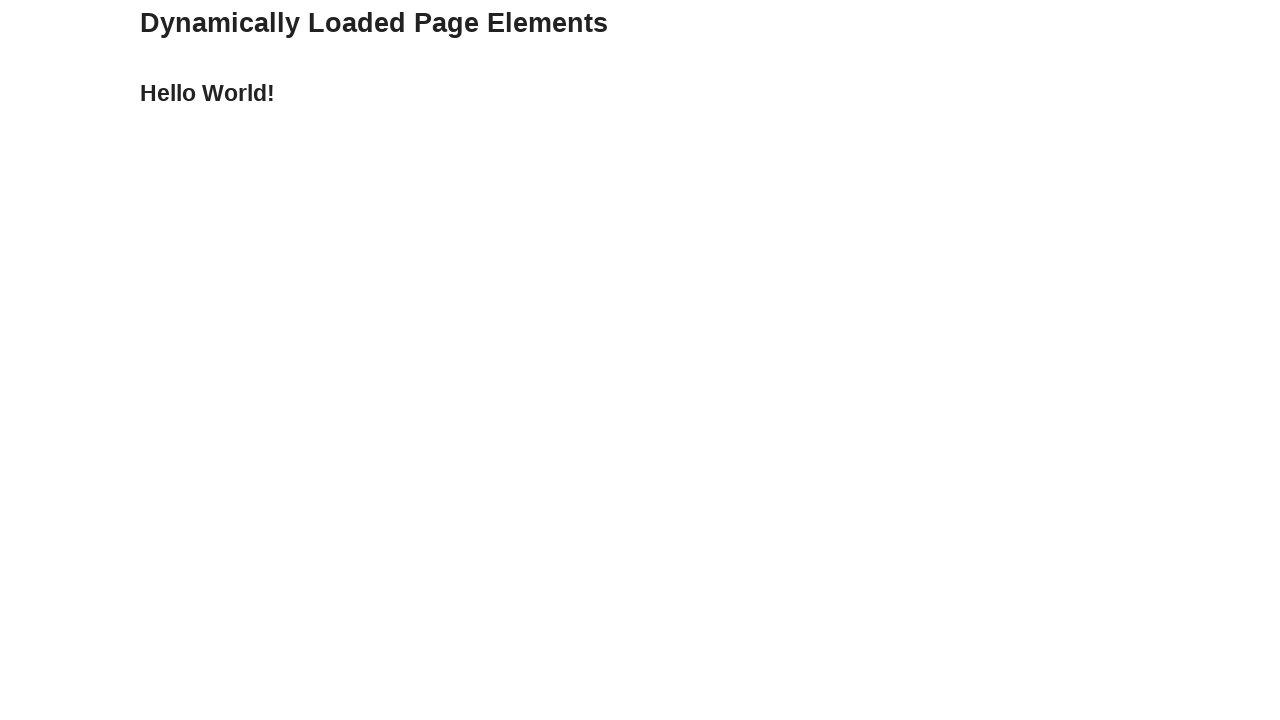

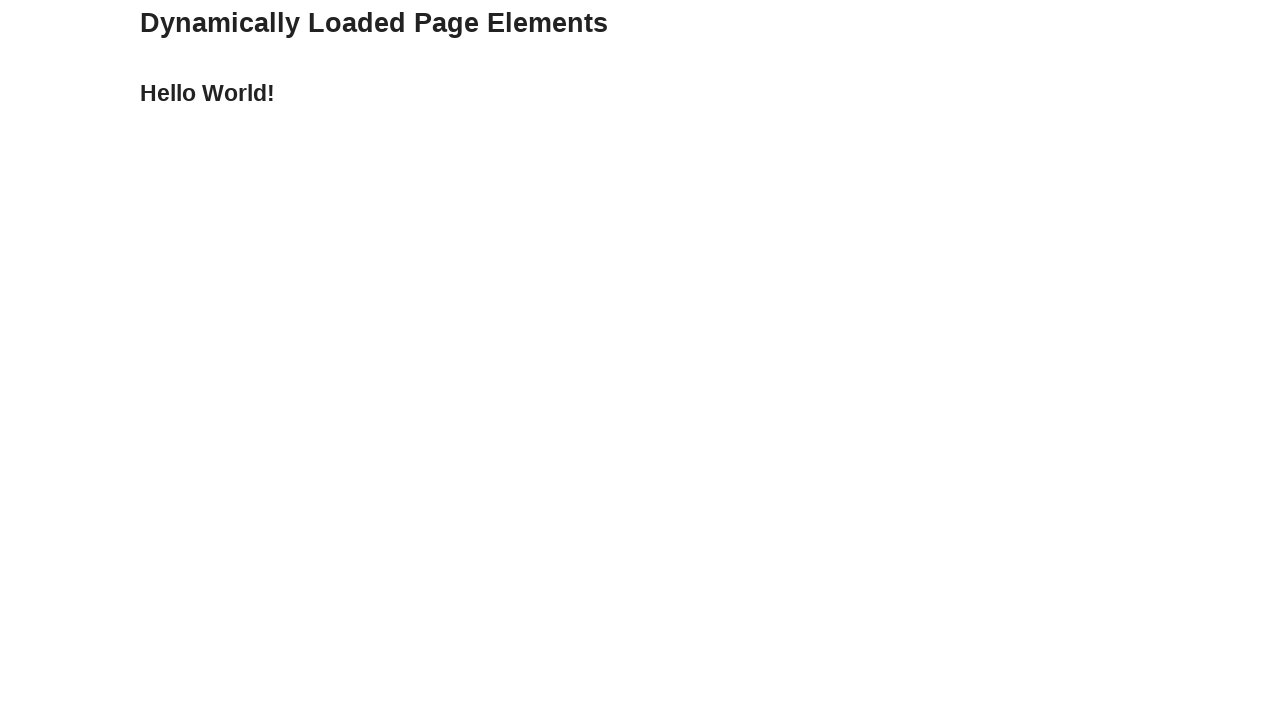